Tests the search/filter functionality by entering "Rice" in the search field and verifying that filtered results contain the search term, then explores relative locators around the search field

Starting URL: https://rahulshettyacademy.com/seleniumPractise/#/offers

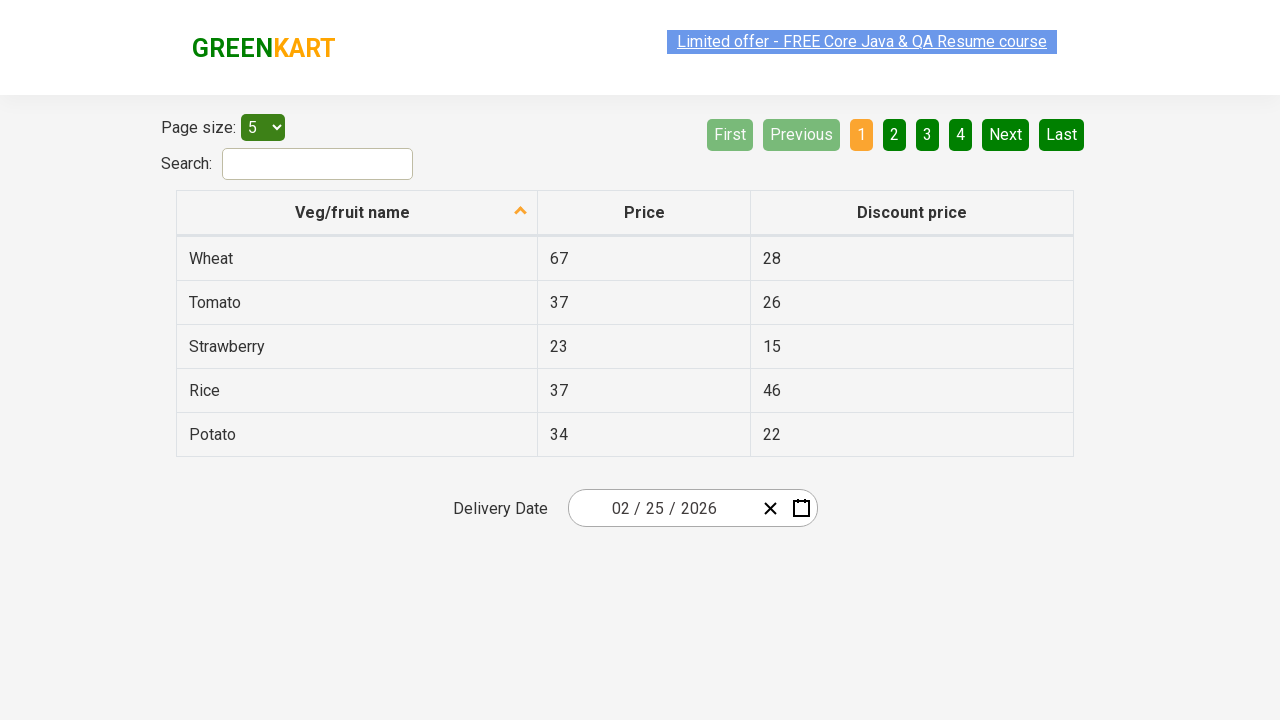

Filled search field with 'Rice' on #search-field
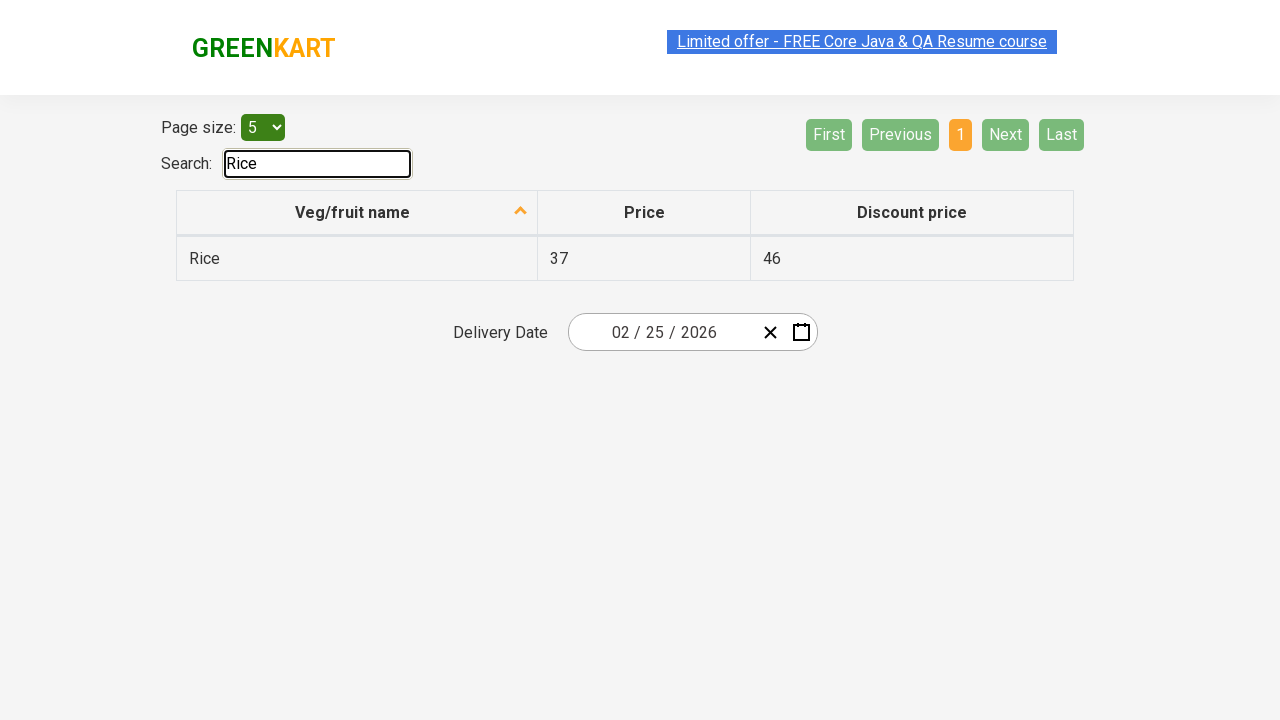

Waited 1000ms for filtering to complete
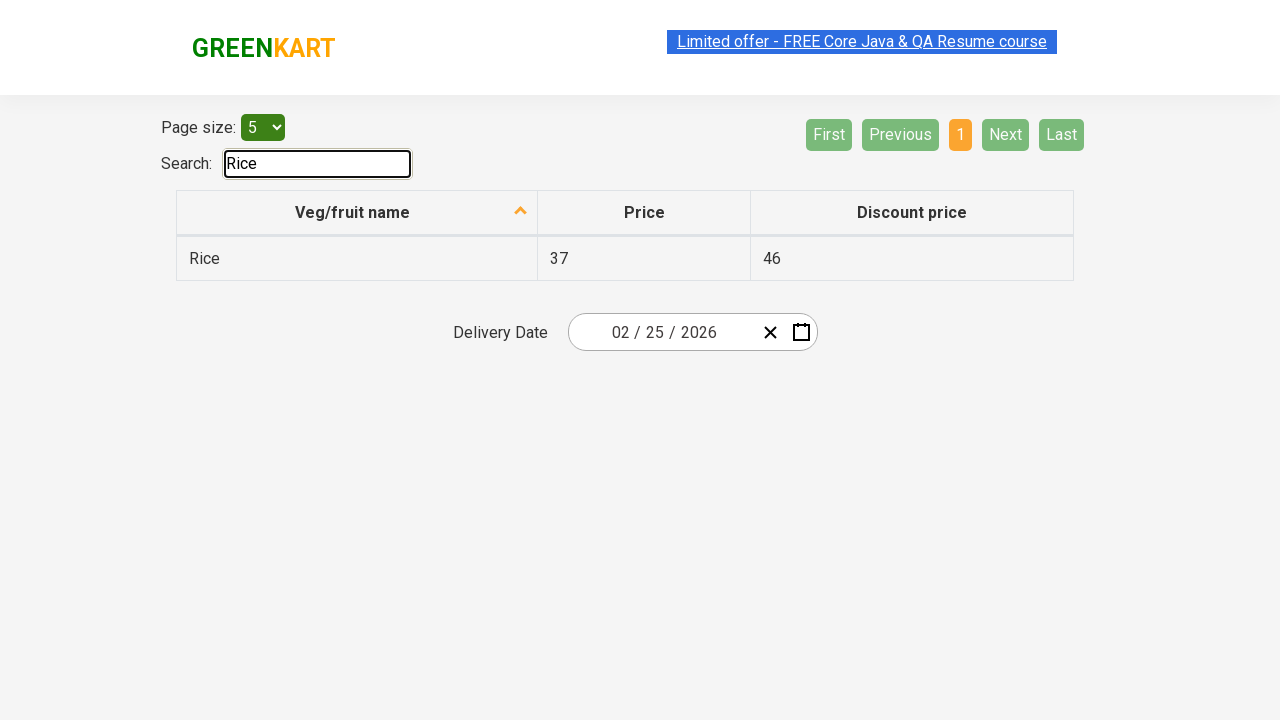

Retrieved 1 filtered table rows
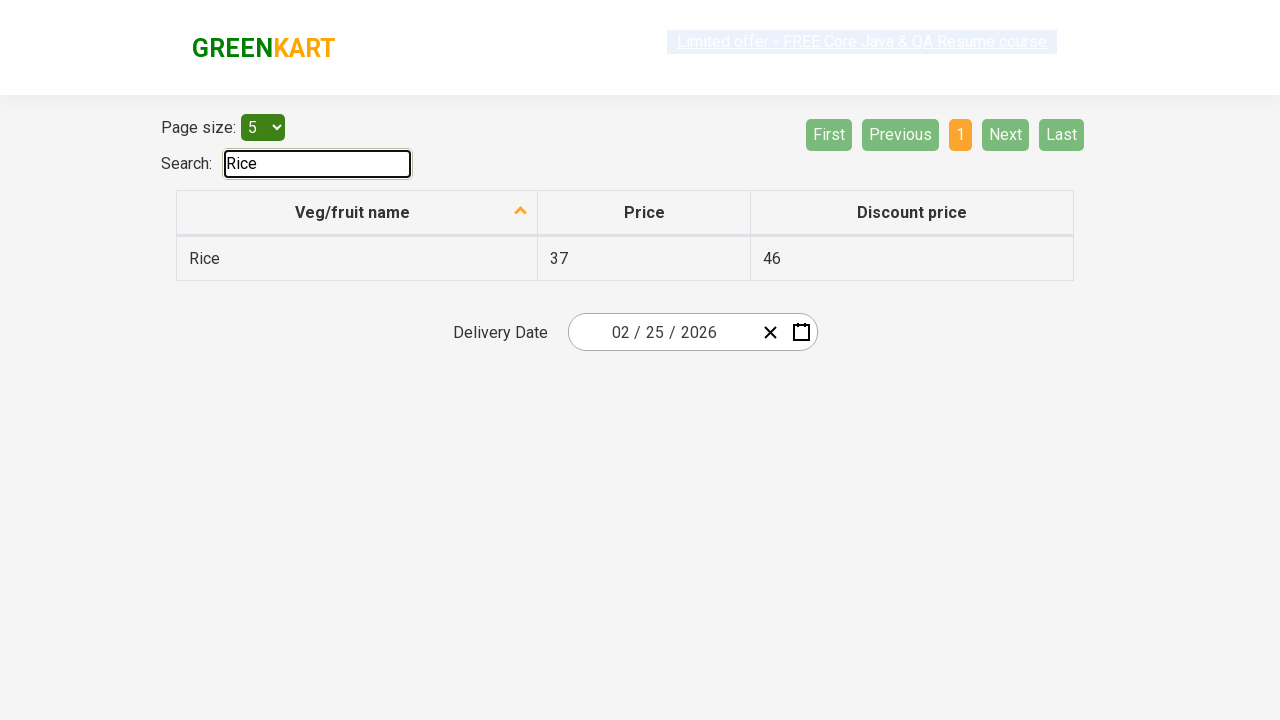

Verified that filtered results are not empty
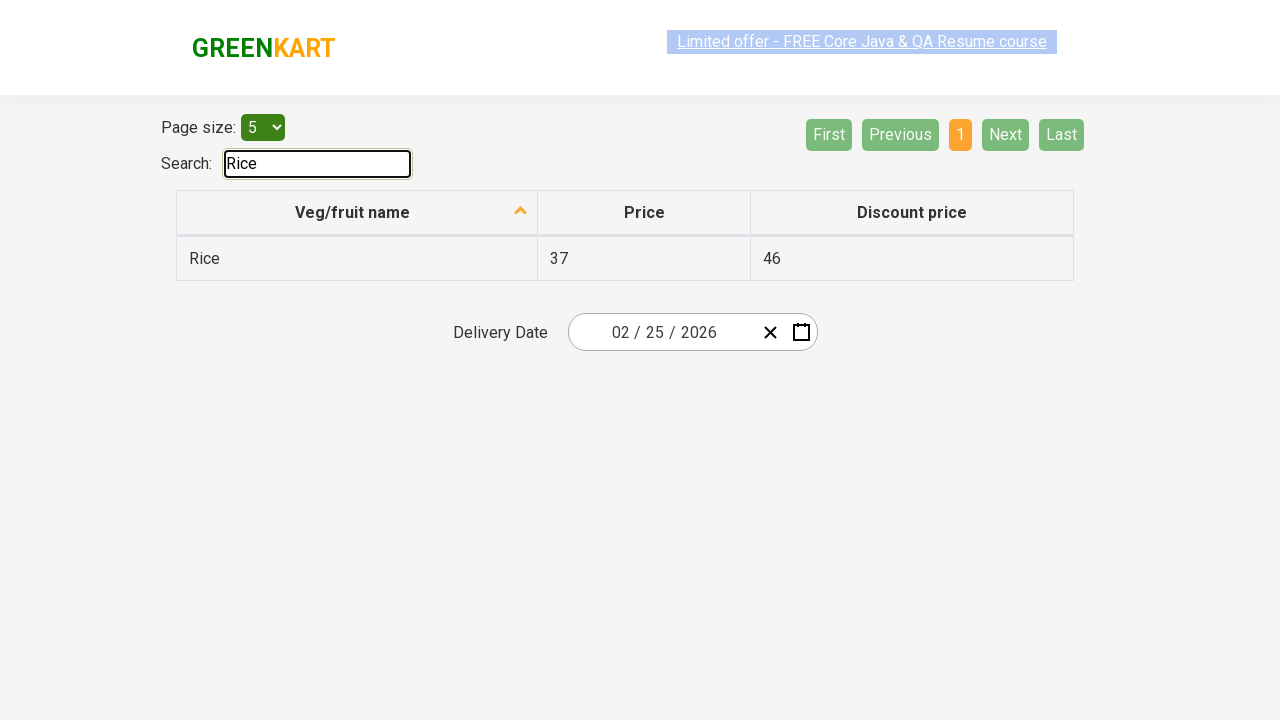

Verified row contains 'Rice': Rice3746...
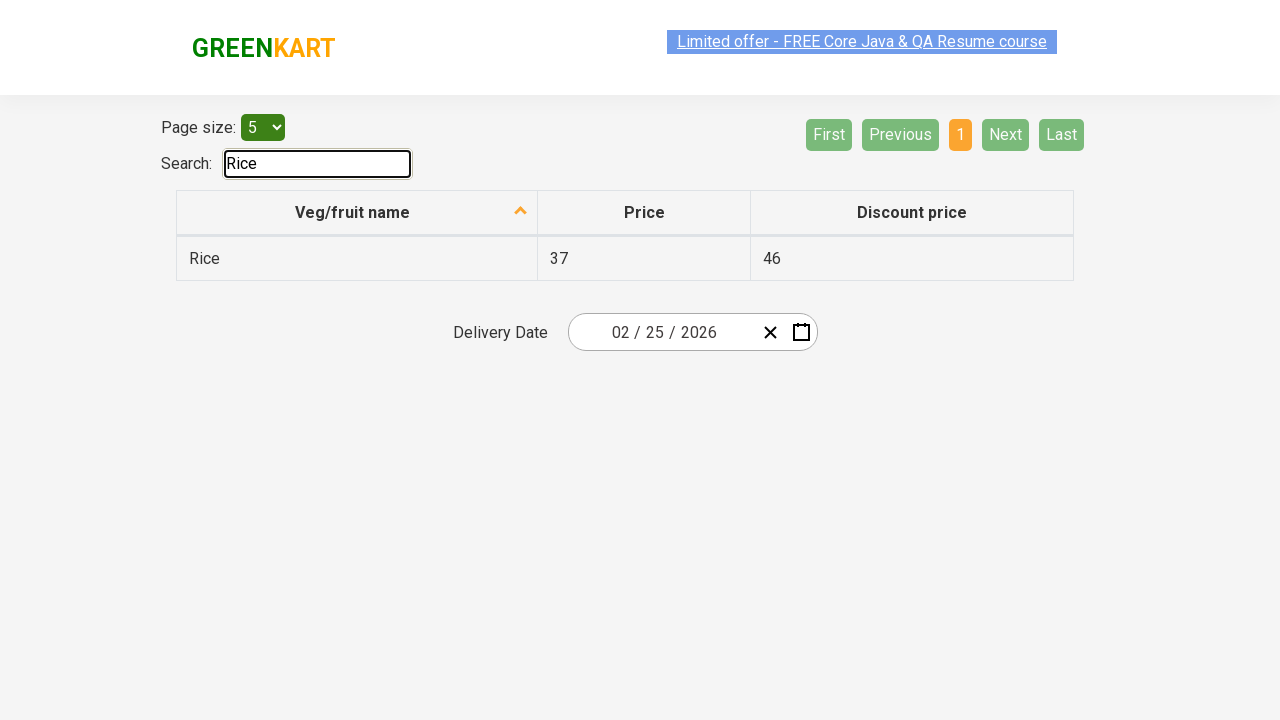

Located the search field element
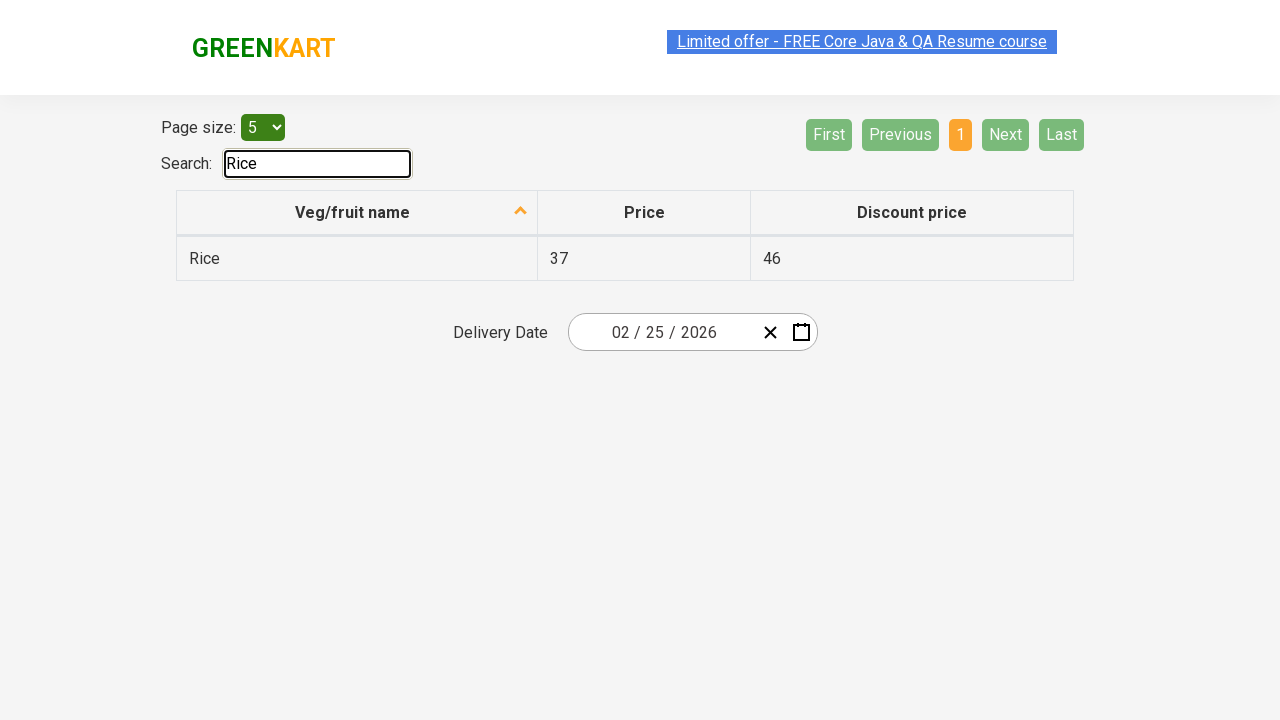

Retrieved 3 label elements around search field
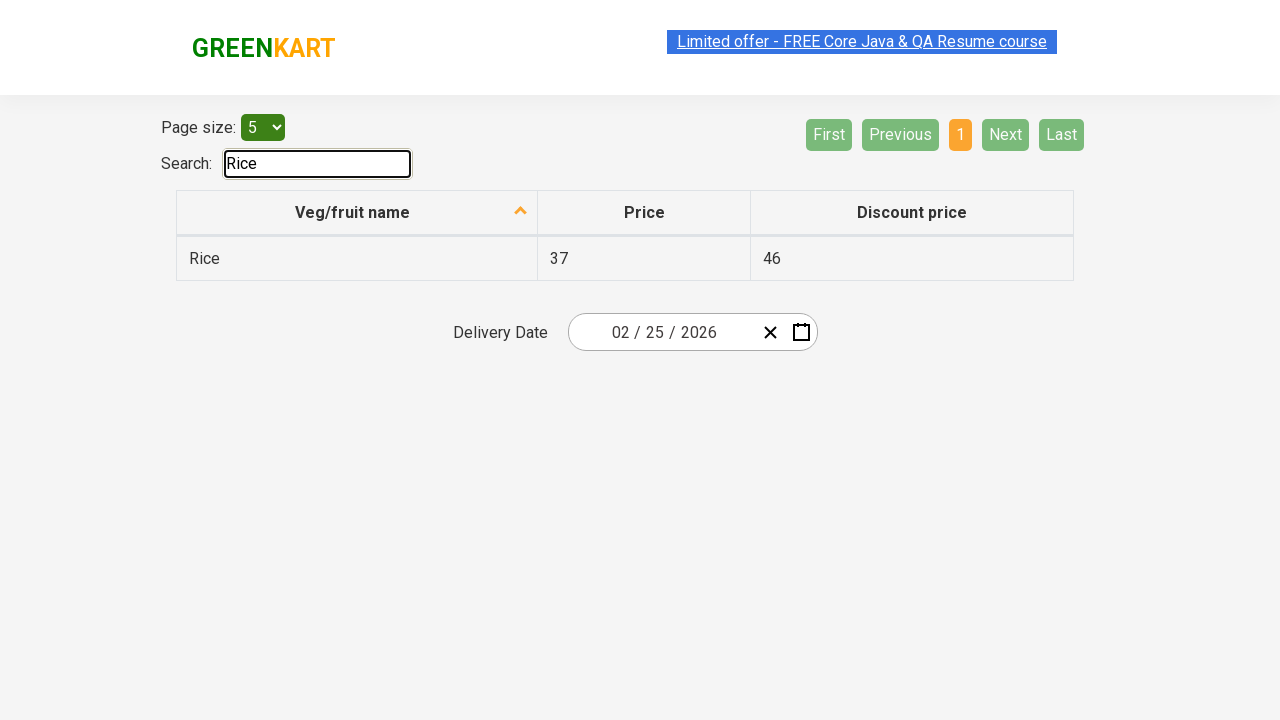

Processed label with text: Page size:
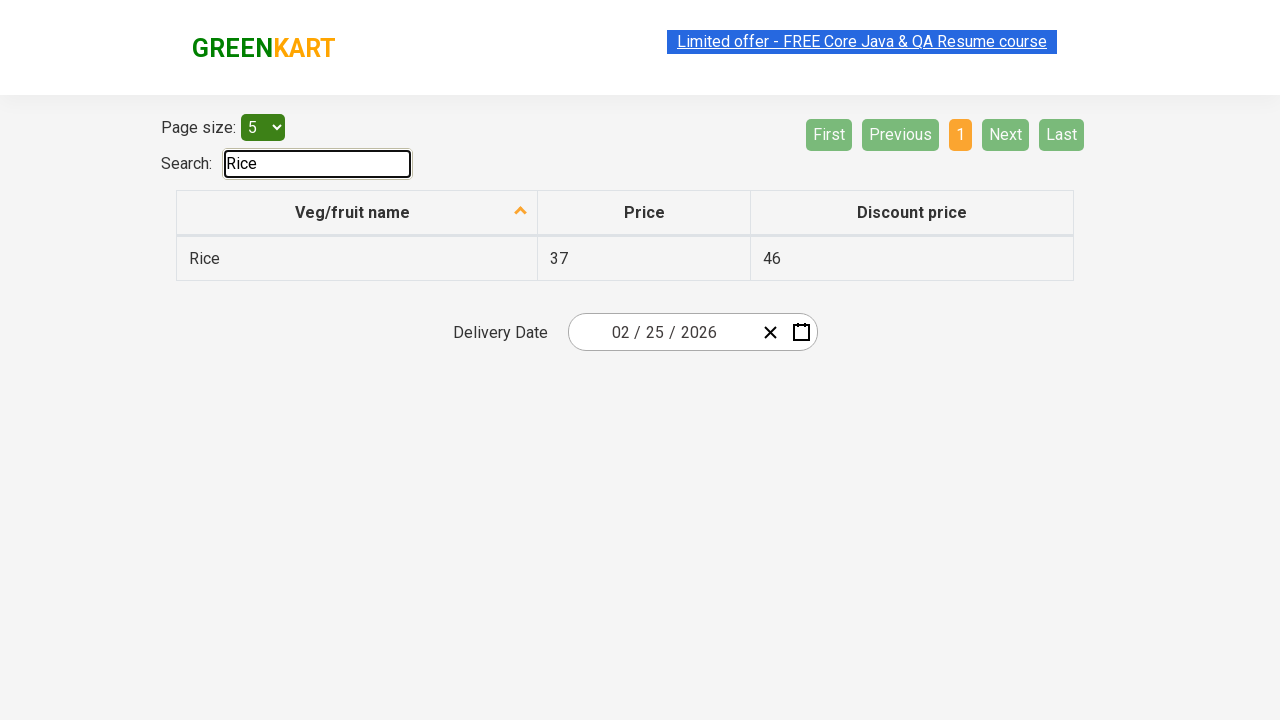

Processed label with text: Search:
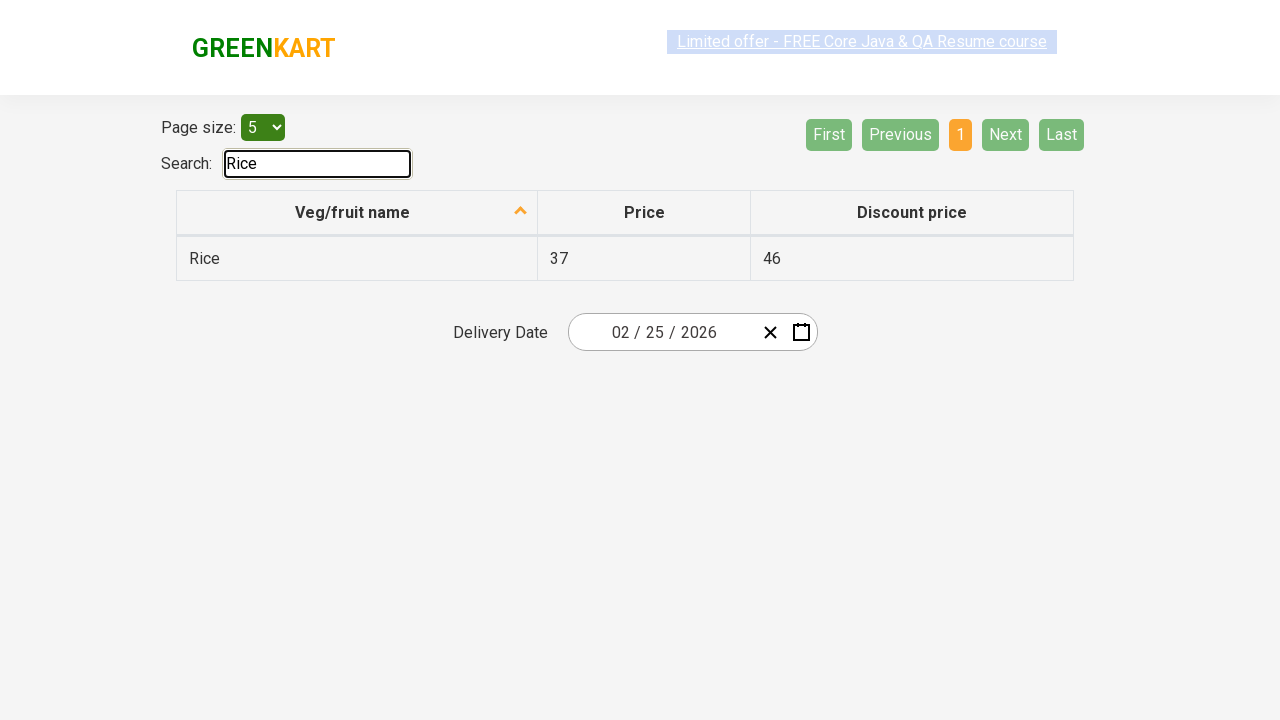

Processed label with text: Delivery Date
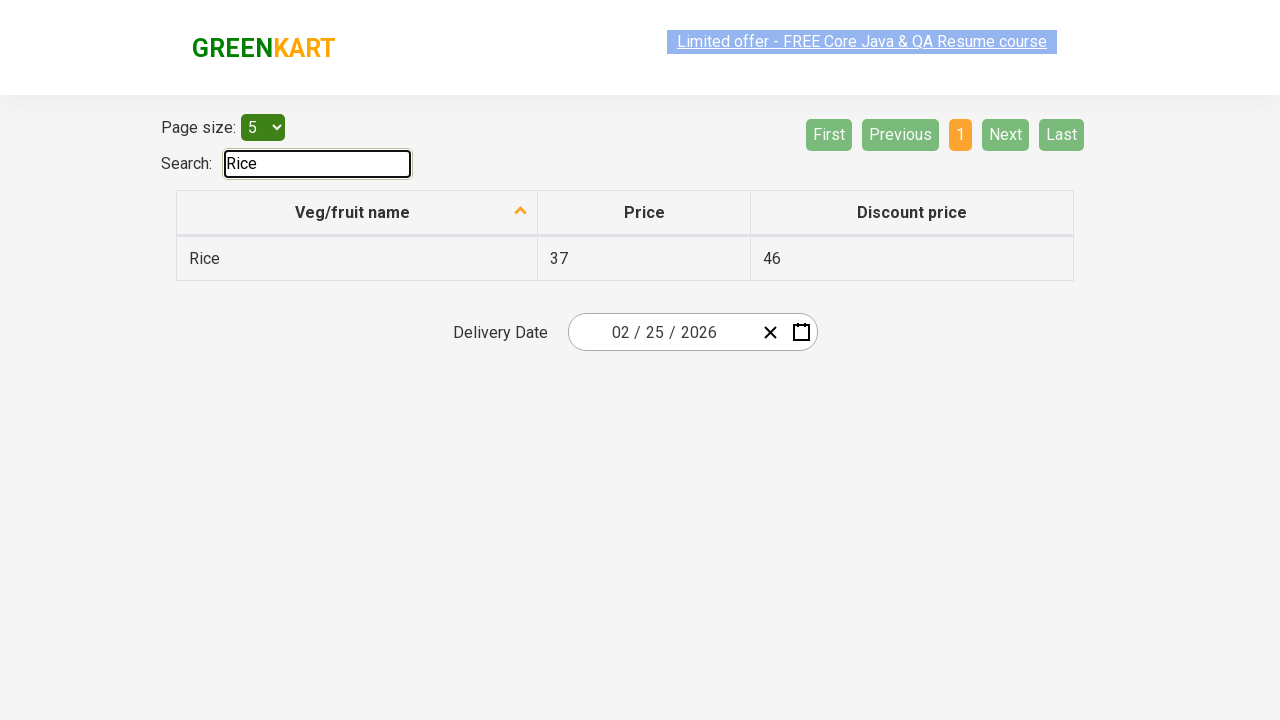

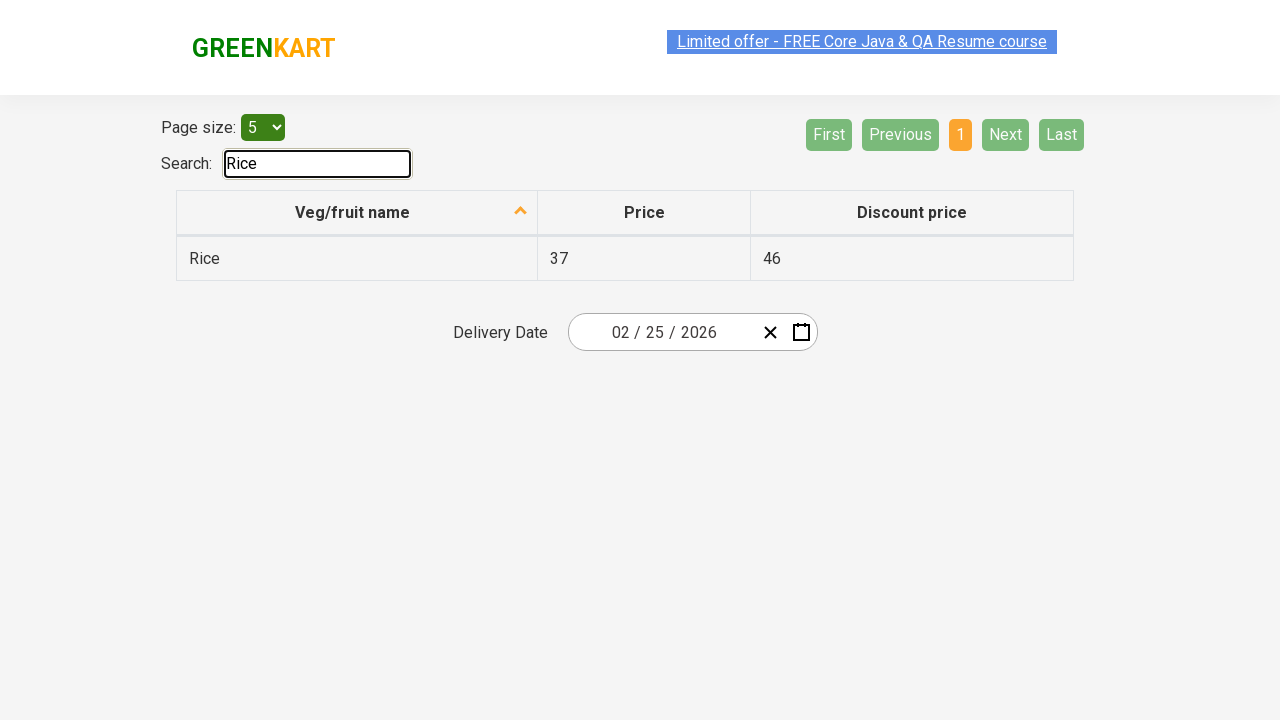